Tests browser window management operations including resizing, repositioning, zoom level changes, maximizing, and fullscreen mode

Starting URL: http://the-internet.herokuapp.com

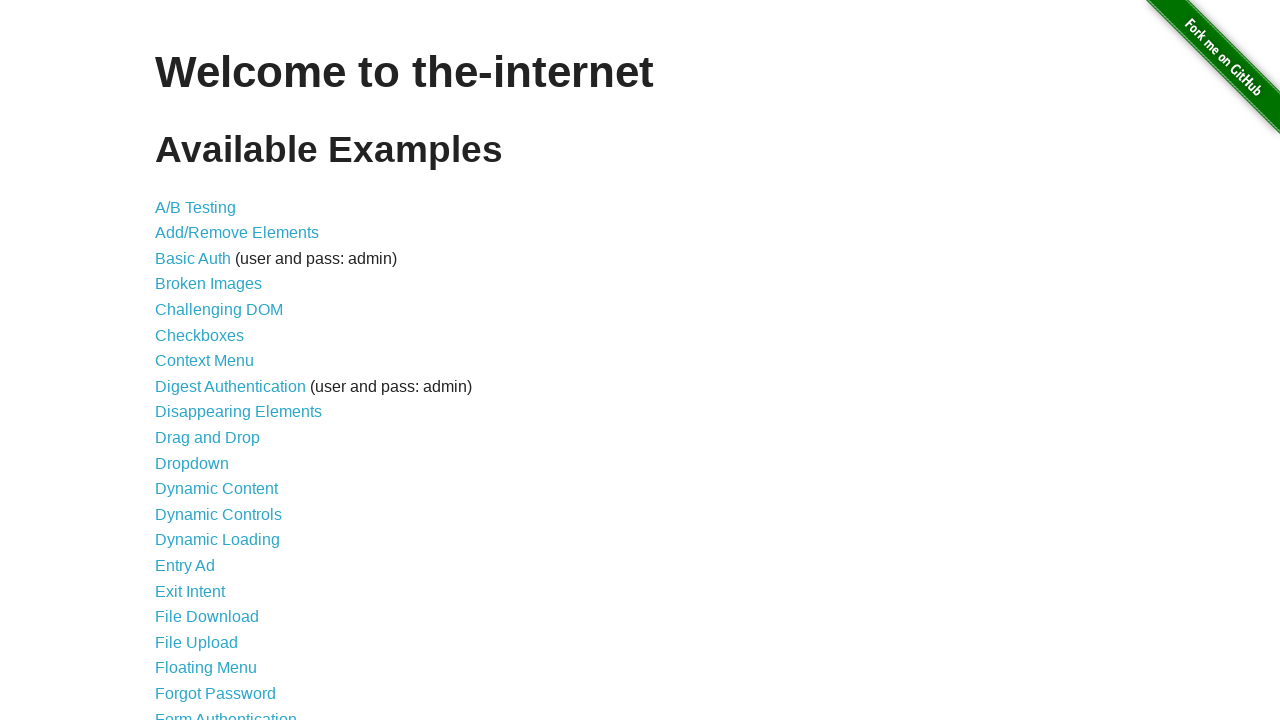

Set viewport size to 300x300 pixels
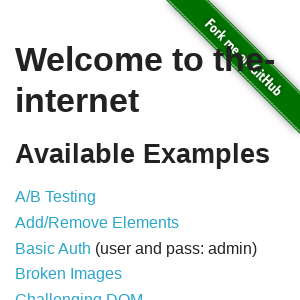

Set zoom level to 30%
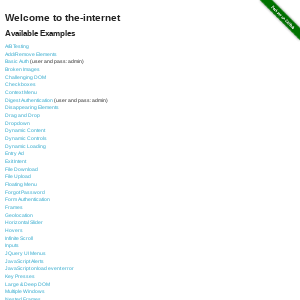

Set zoom level to 100%
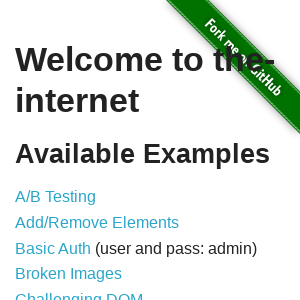

Set zoom level to 200%
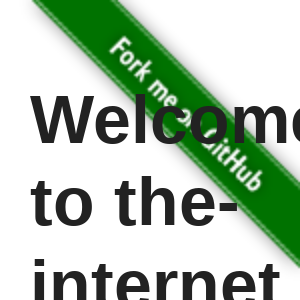

Set zoom level back to 30%
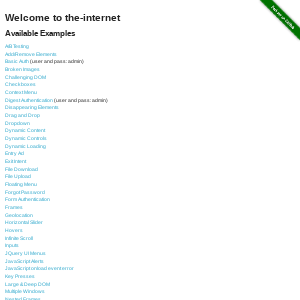

Verified page loaded successfully
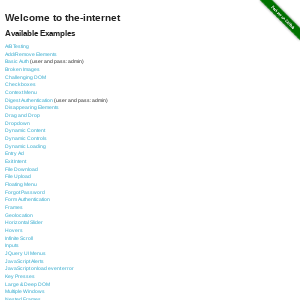

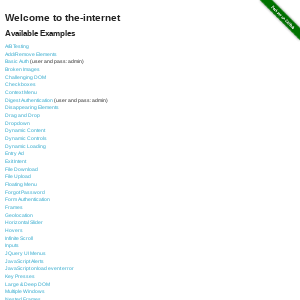